Tests drag and drop functionality on jQuery UI demo page by dragging an element and dropping it onto a target area

Starting URL: https://jqueryui.com/droppable/

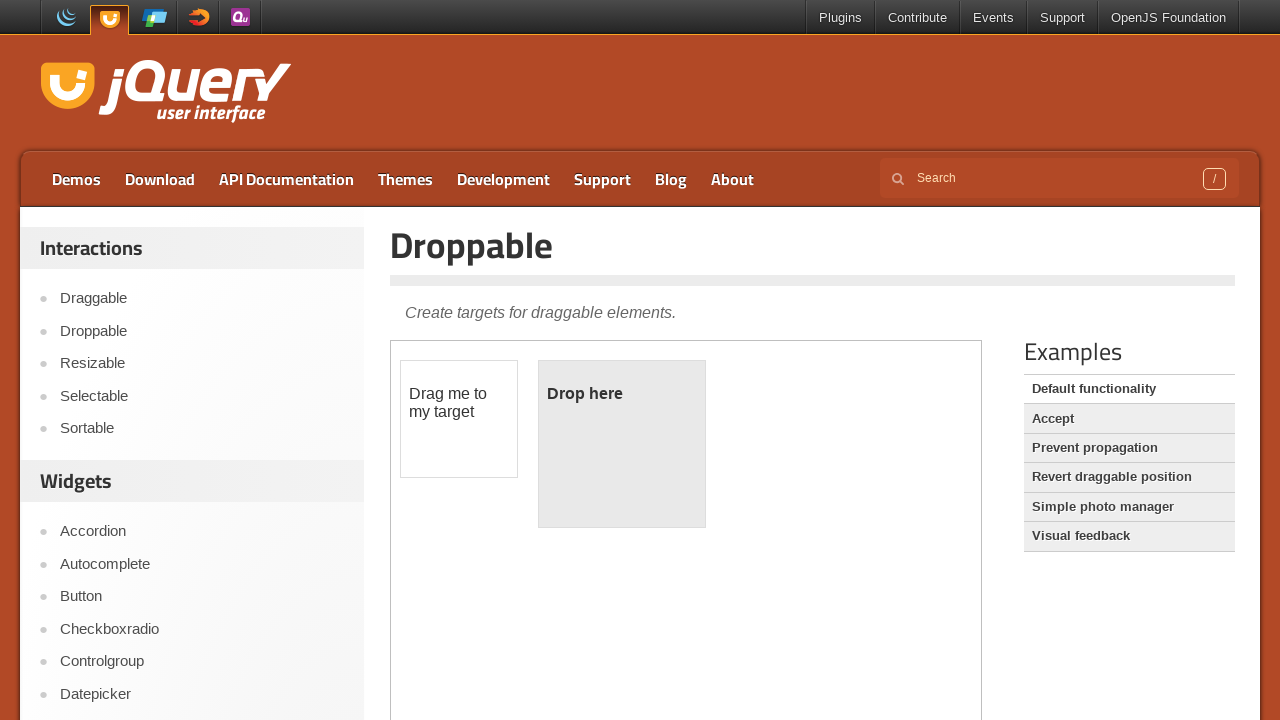

Located and switched to iframe containing drag and drop demo
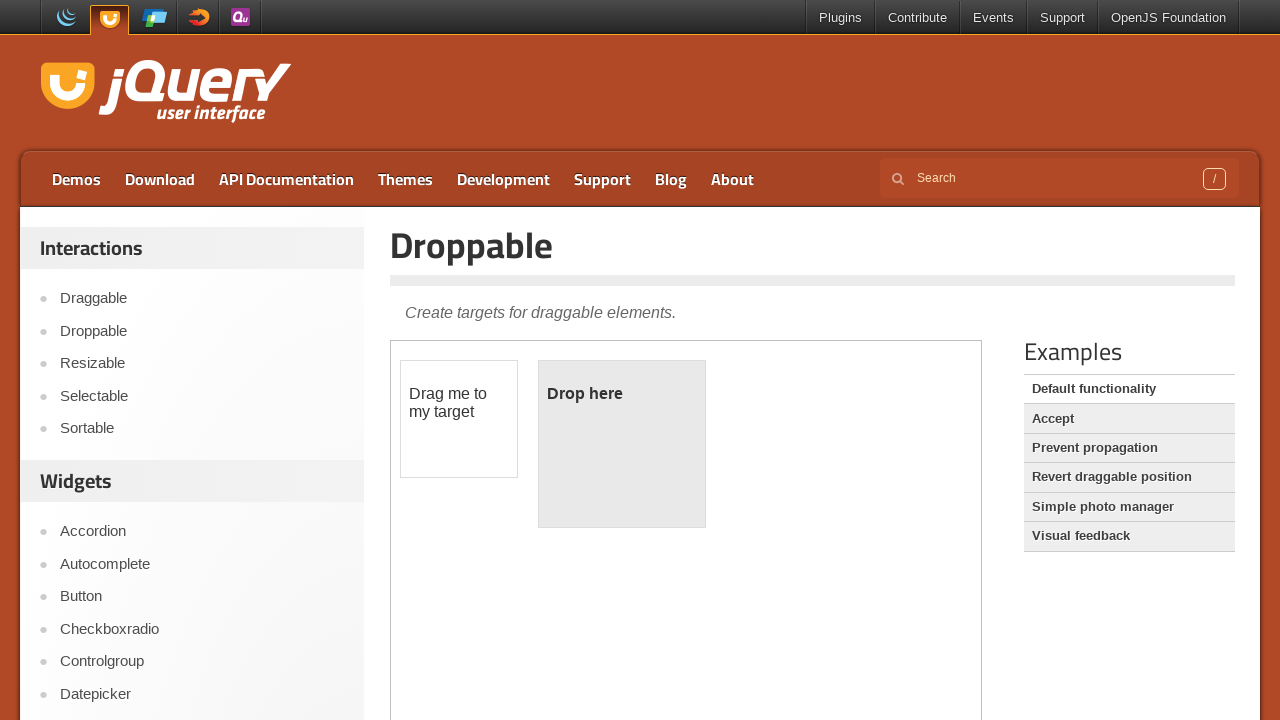

Located draggable (#draggable) and droppable (#droppable) elements
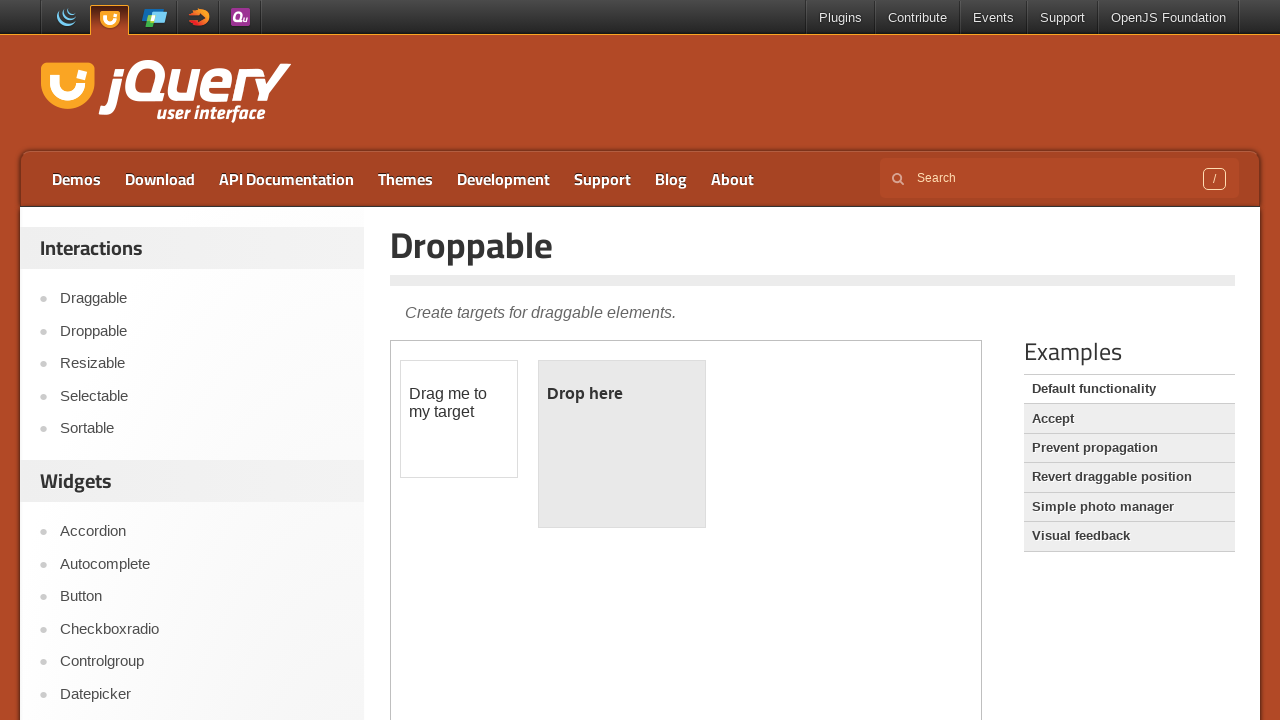

Dragged draggable element onto droppable target area at (622, 444)
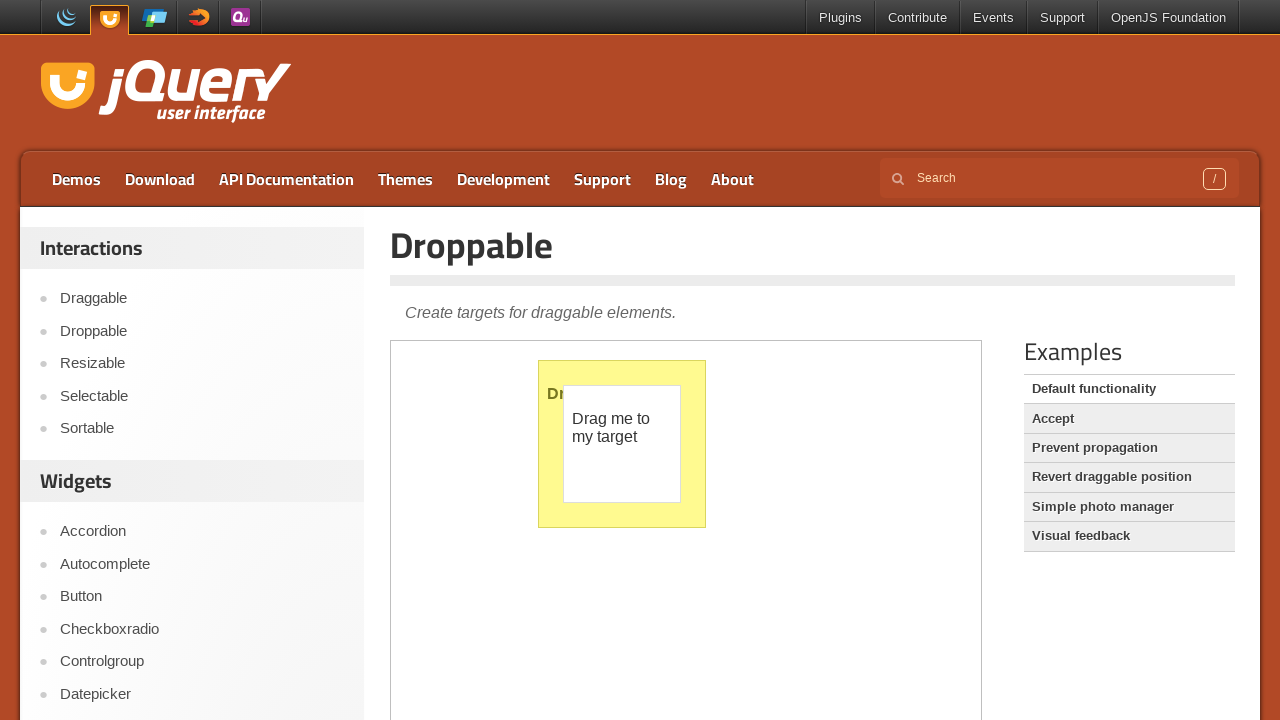

Clicked on Draggable link in main content at (813, 311) on text=Draggable
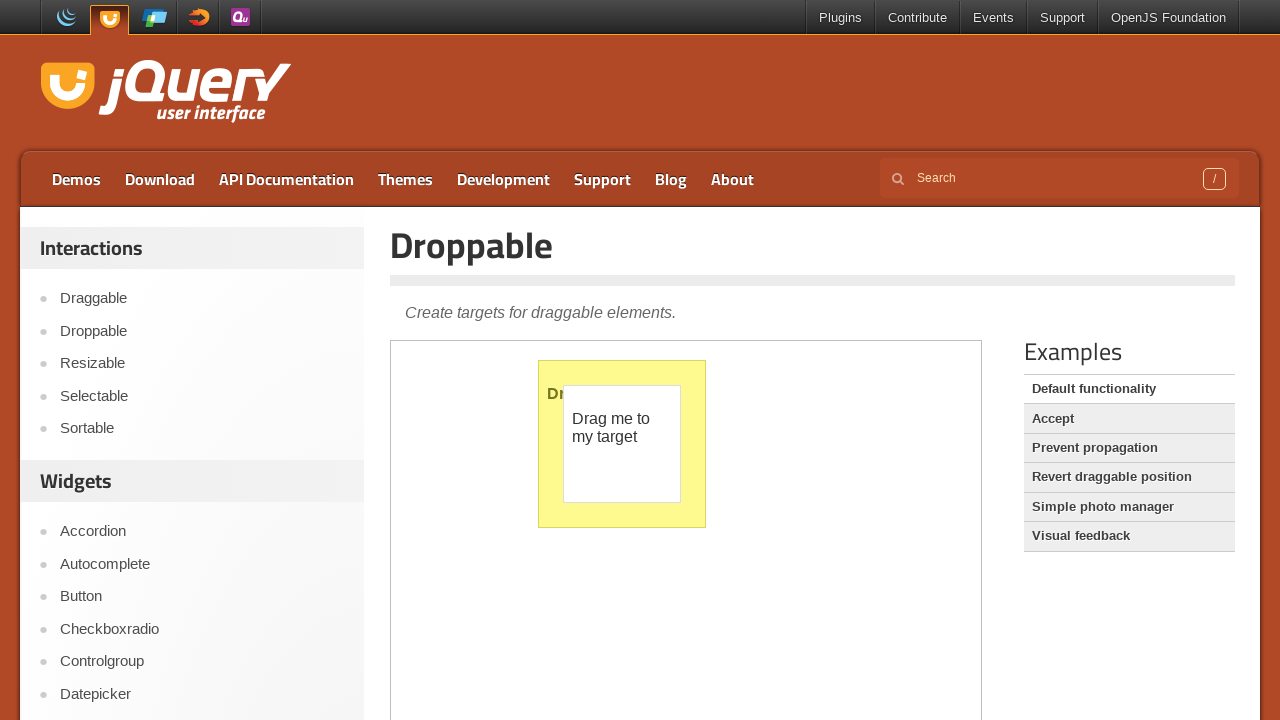

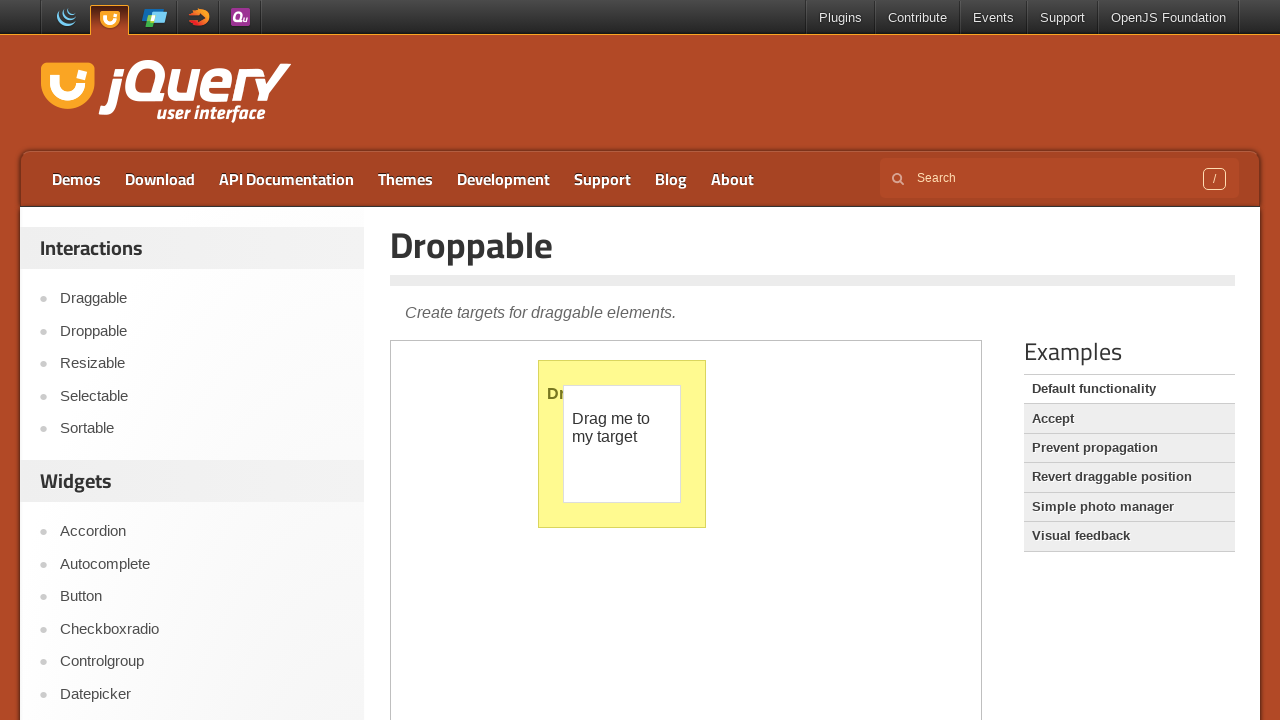